Tests Google login form validation by entering an invalid phone number and verifying the error message

Starting URL: https://accounts.google.com/

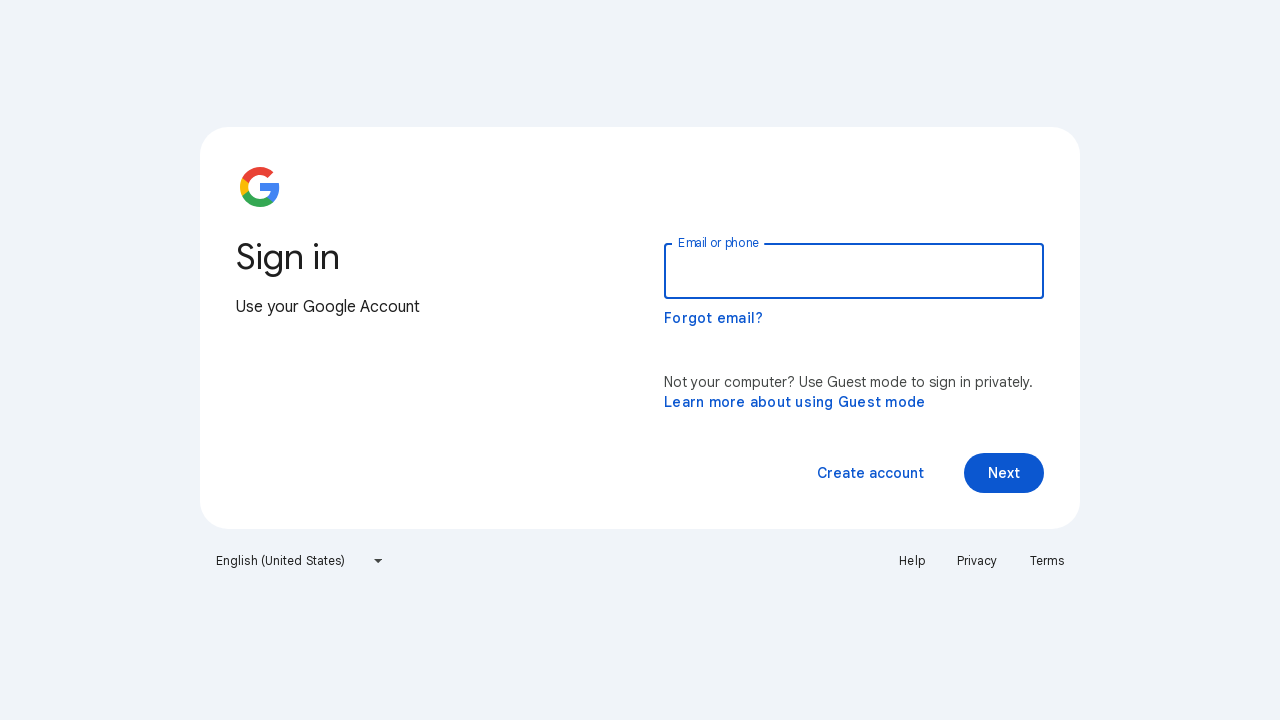

Filled identifier field with invalid phone number '9177@14370' on input[name='identifier']
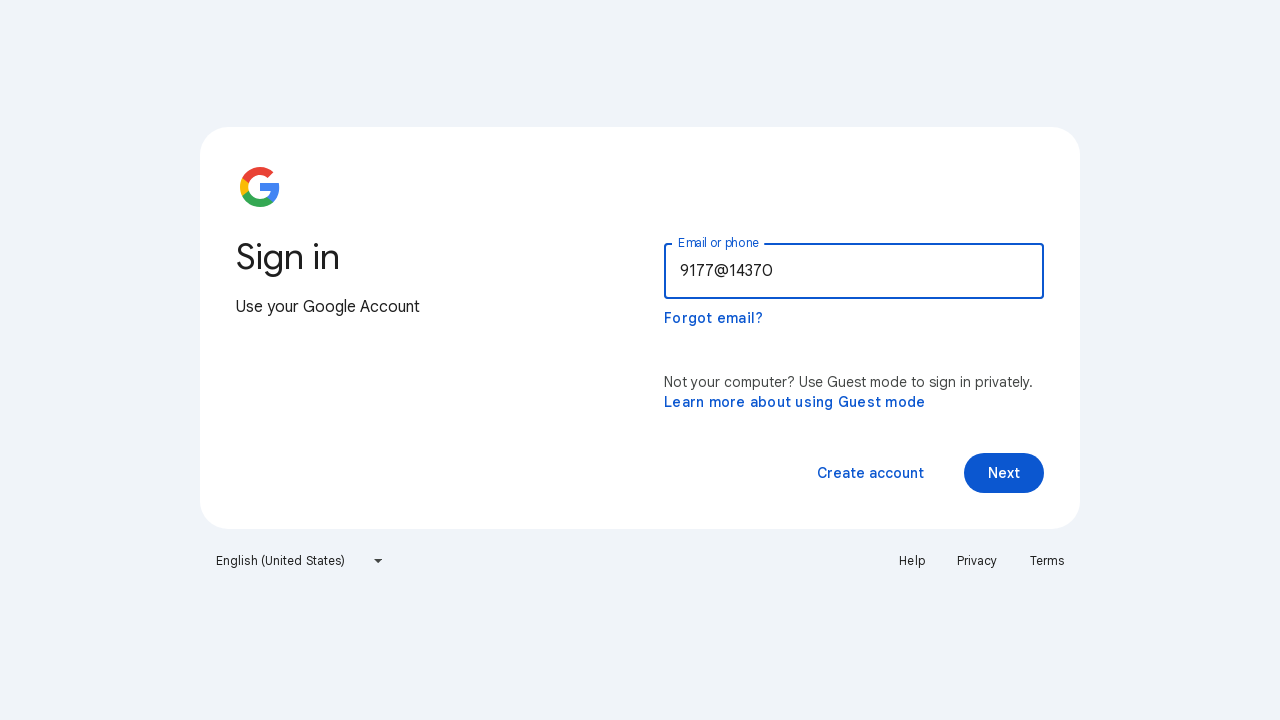

Pressed Enter to submit the form on input[name='identifier']
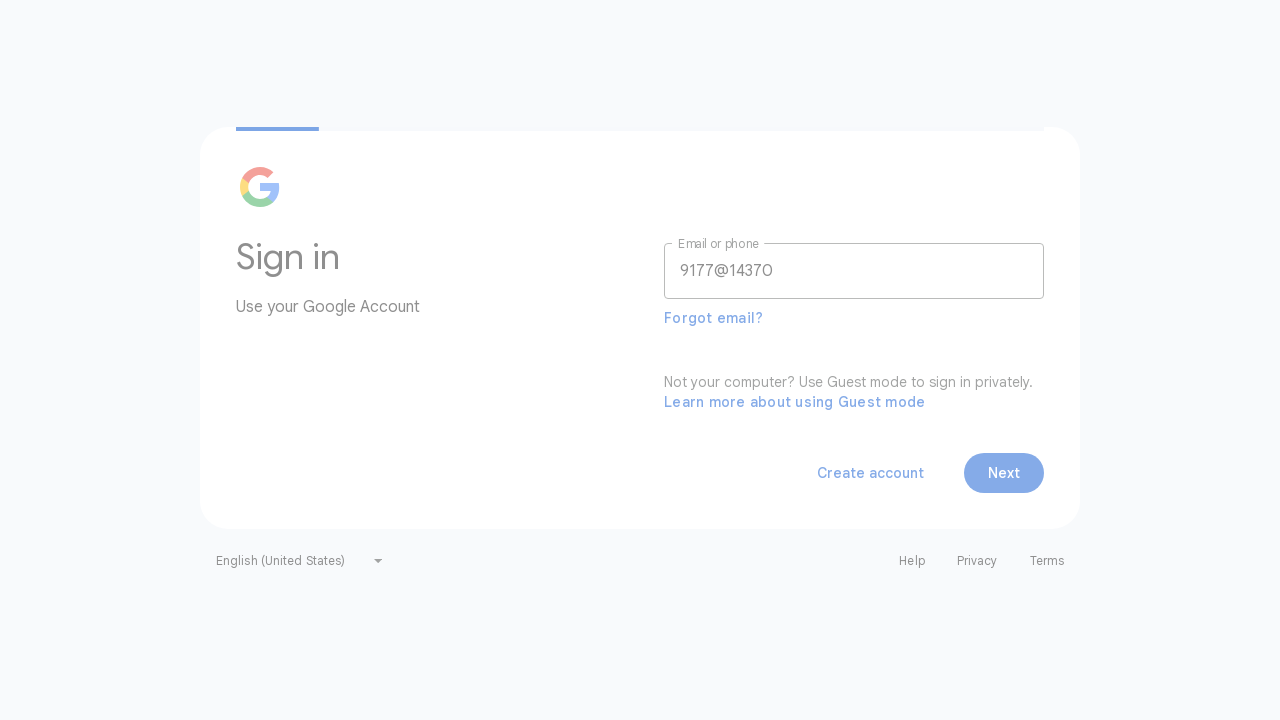

Waited for error message to appear
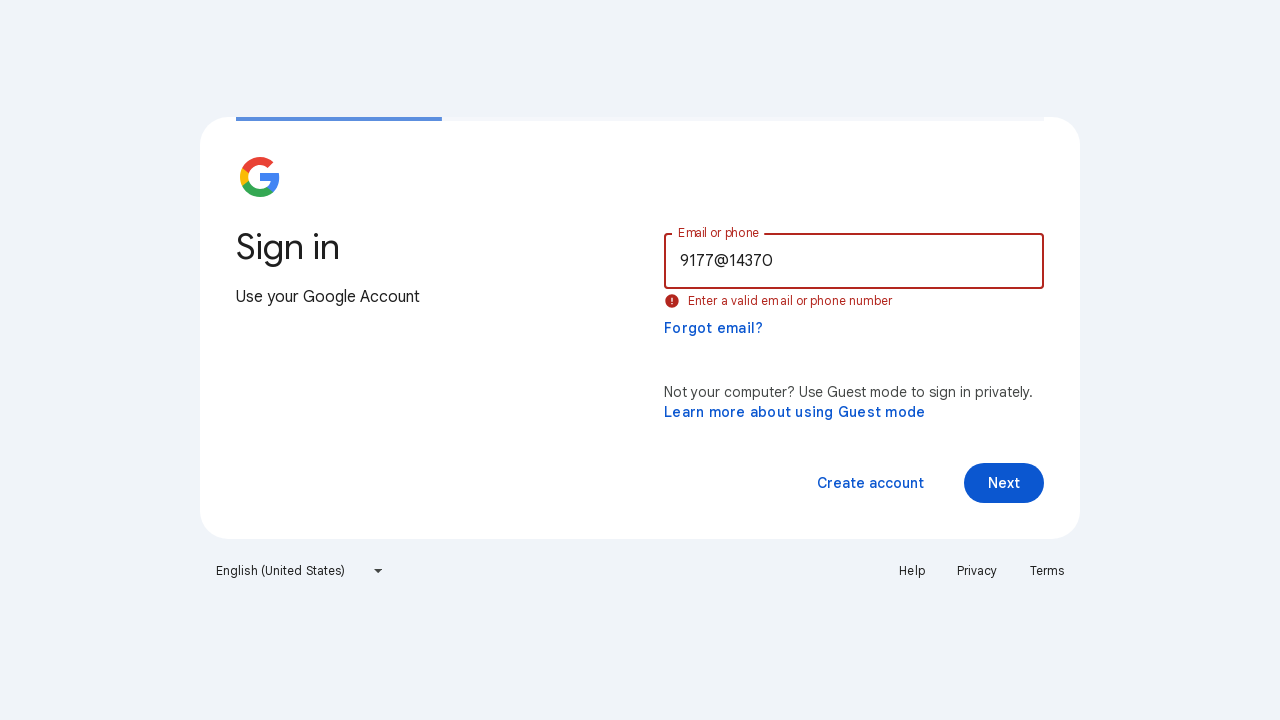

Retrieved error message text: 'Enter a valid email or phone number'
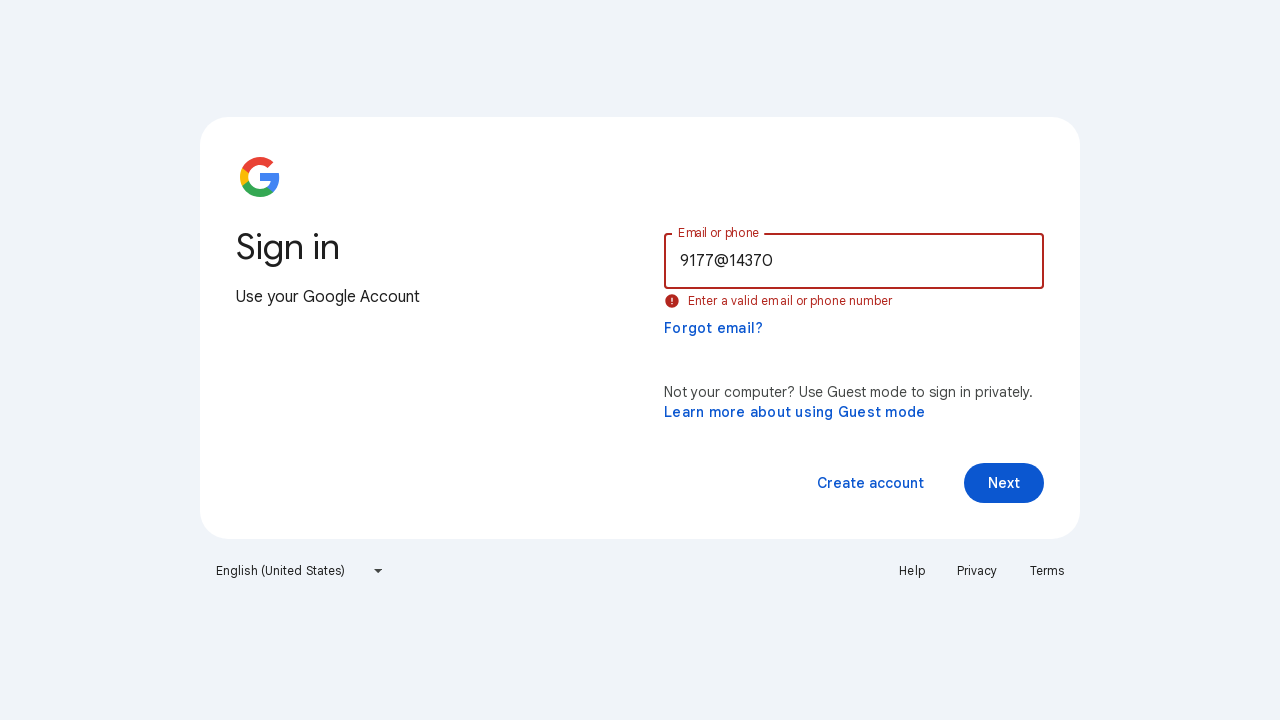

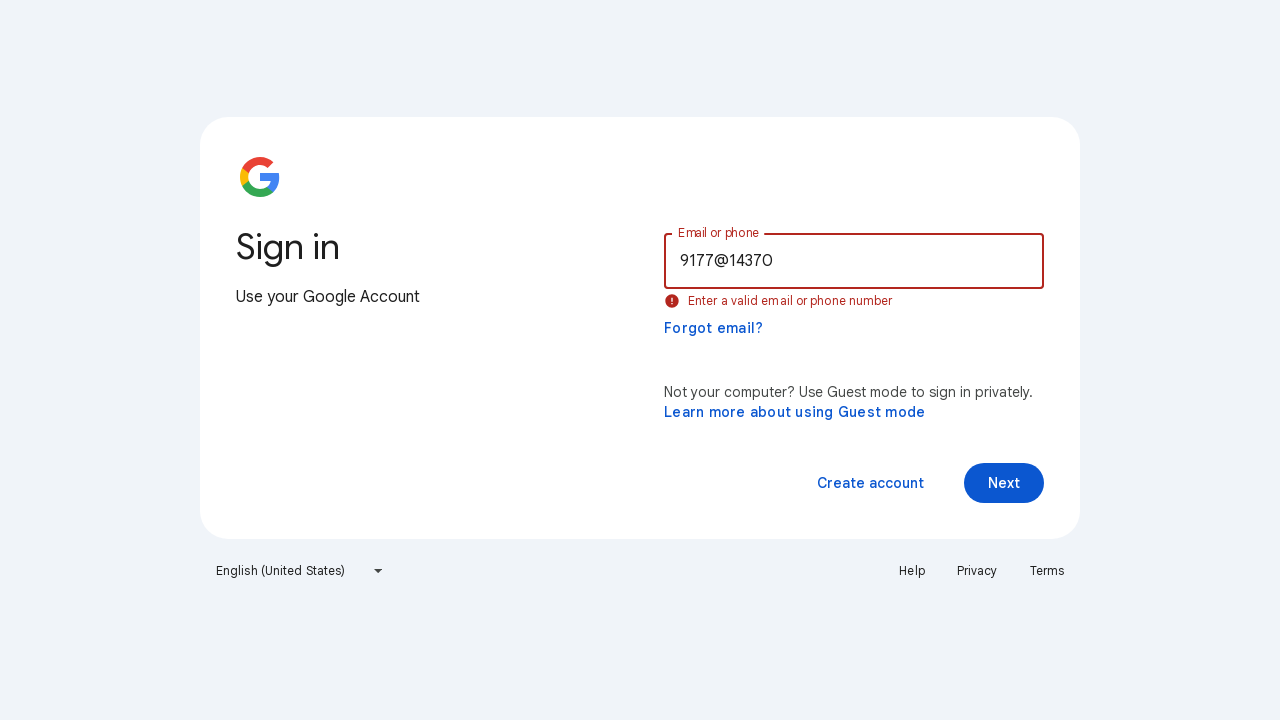